Tests copy and paste functionality using keyboard shortcuts to copy text from input field to textarea

Starting URL: https://bonigarcia.dev/selenium-webdriver-java/web-form.html

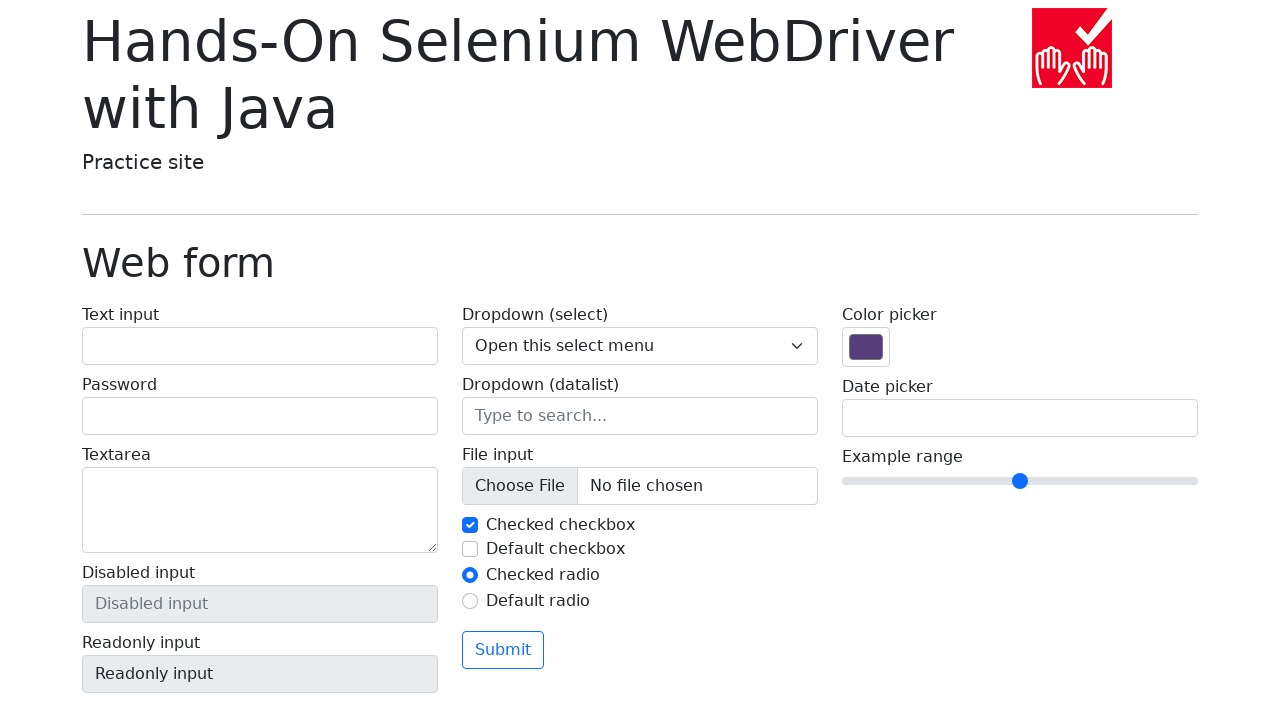

Filled input field with 'hello world' on input[name='my-text']
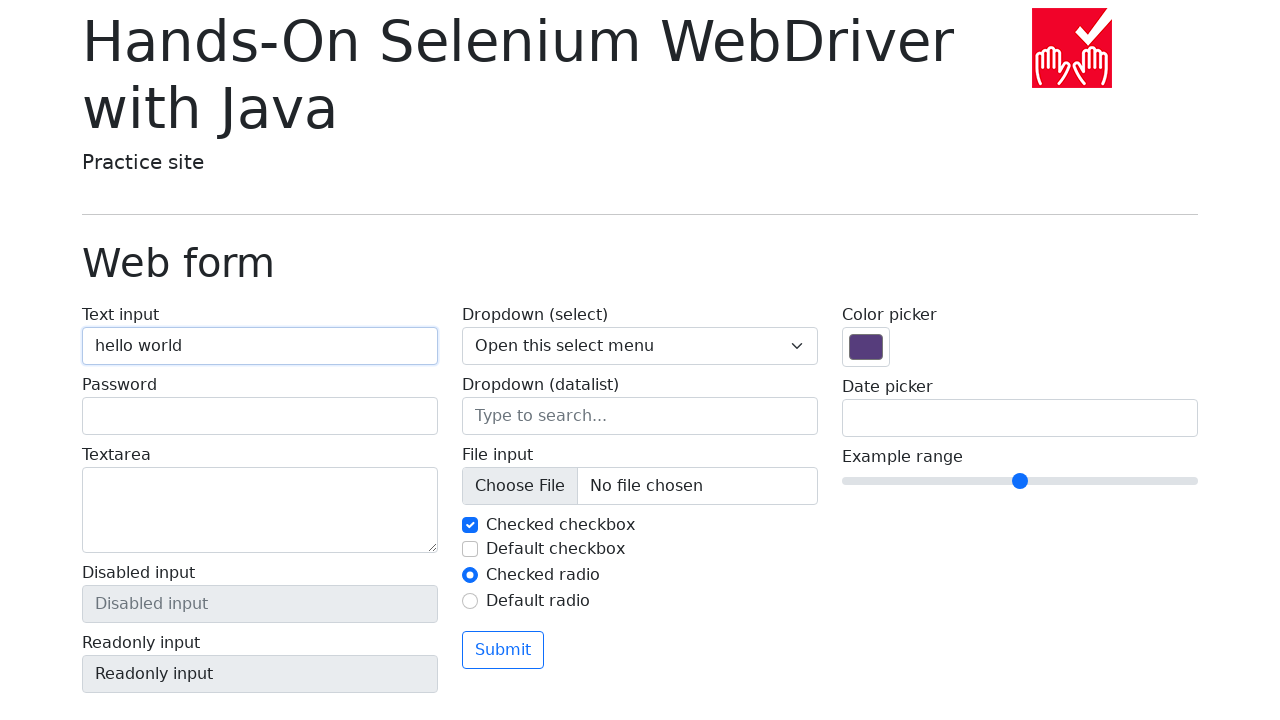

Clicked on input field to focus it at (260, 346) on input[name='my-text']
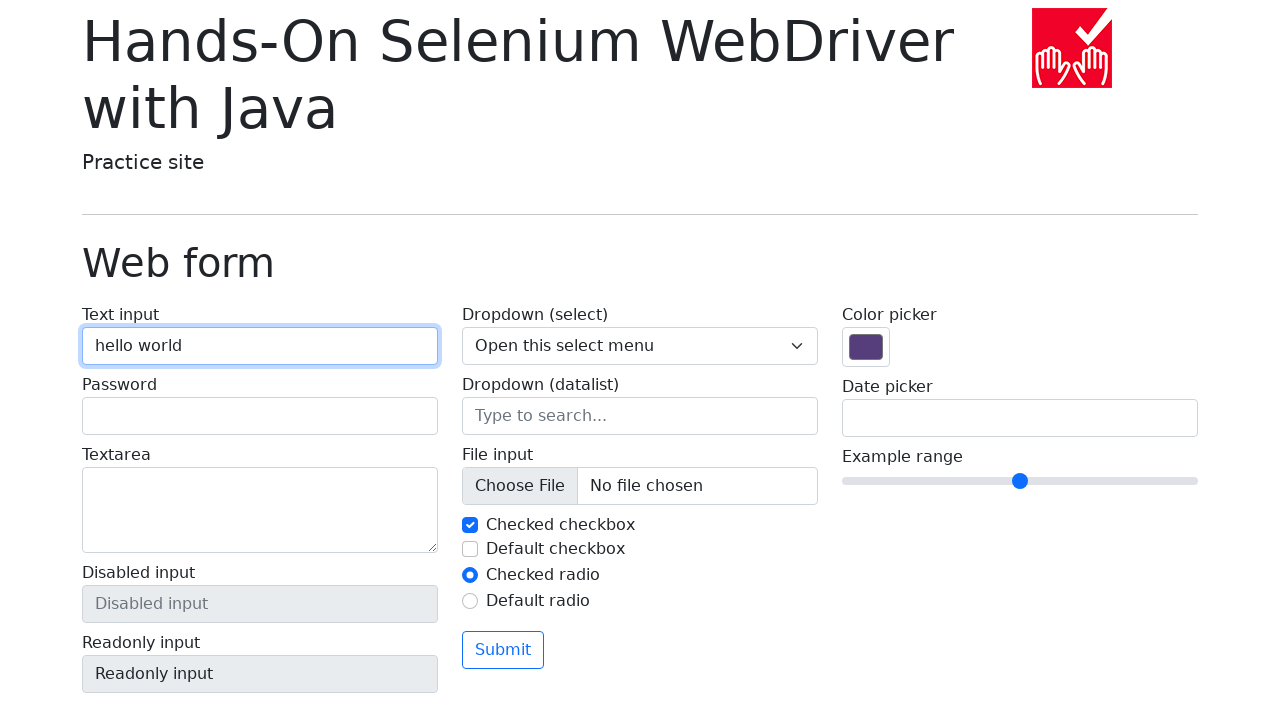

Selected all text in input field using keyboard shortcut
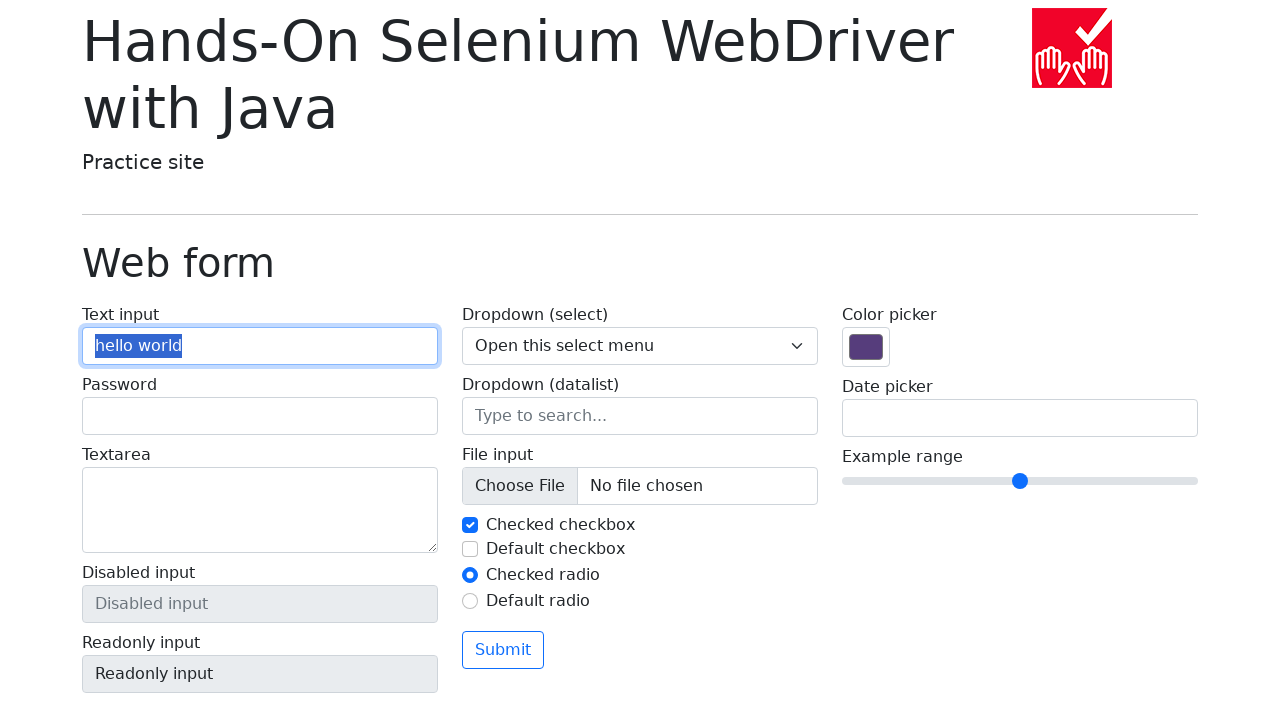

Copied selected text to clipboard using keyboard shortcut
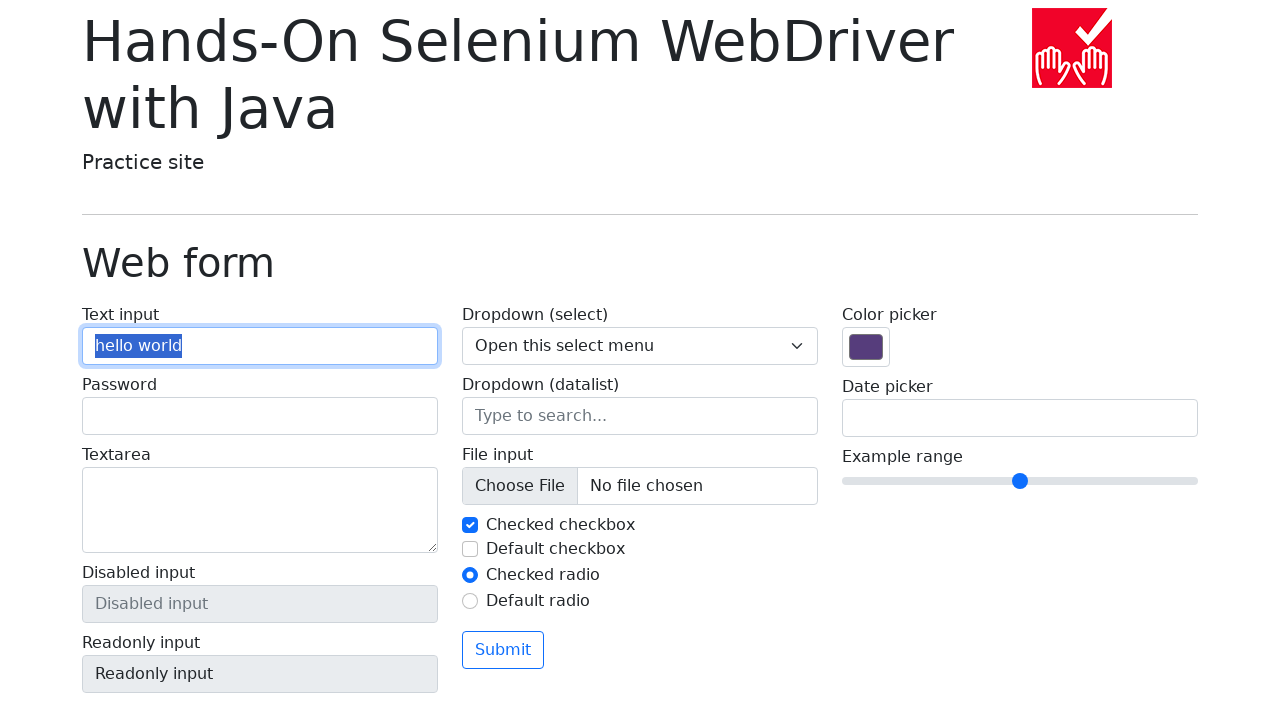

Clicked on textarea to focus it at (260, 510) on textarea[name='my-textarea']
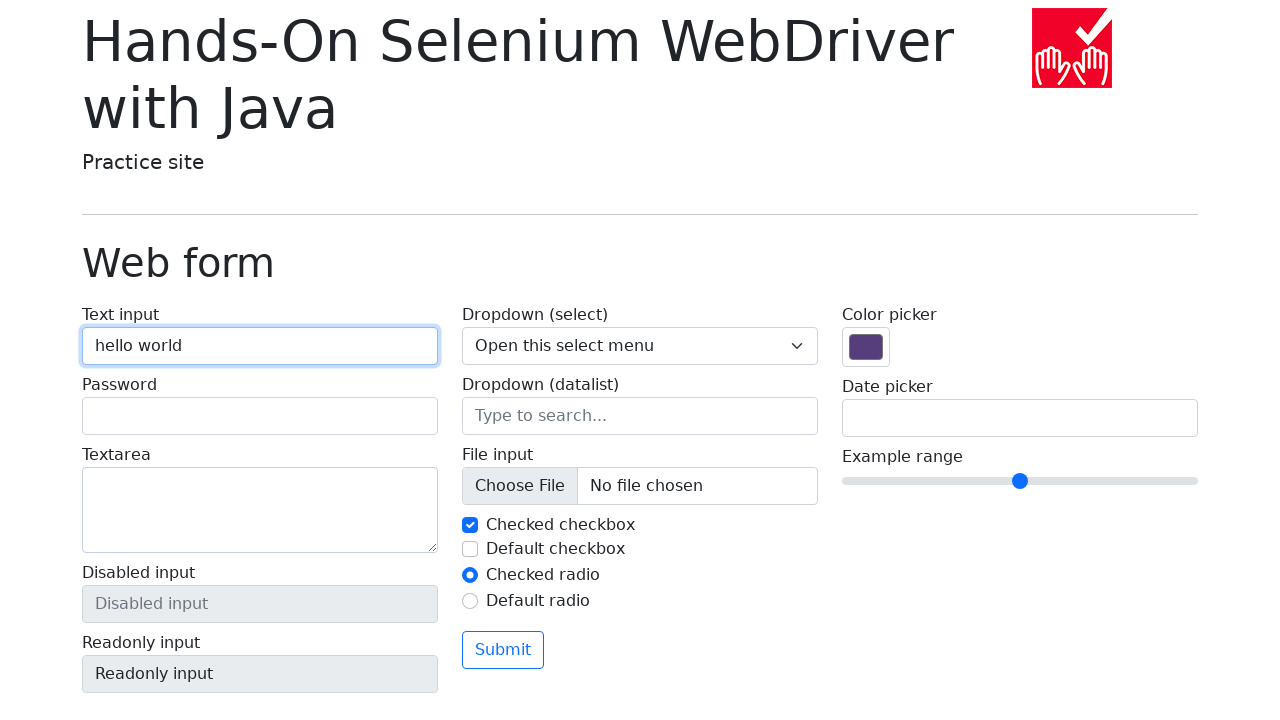

Pasted text from clipboard into textarea using keyboard shortcut
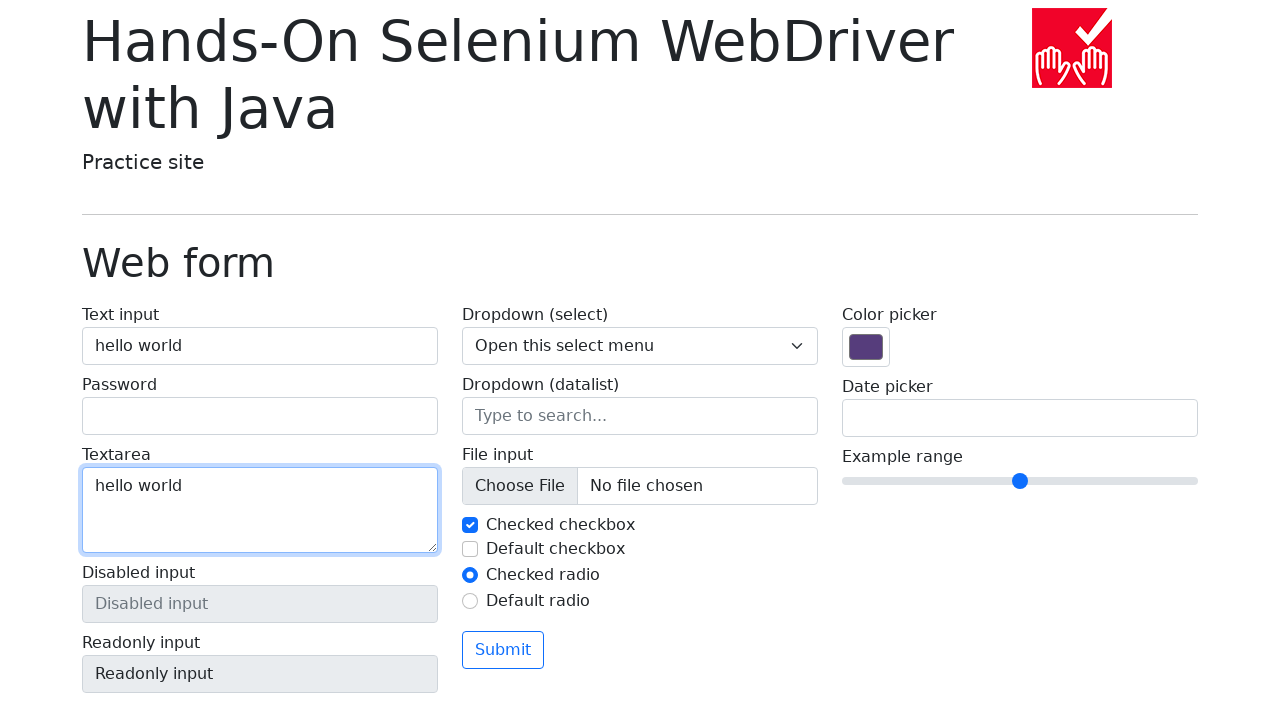

Retrieved value from input field for verification
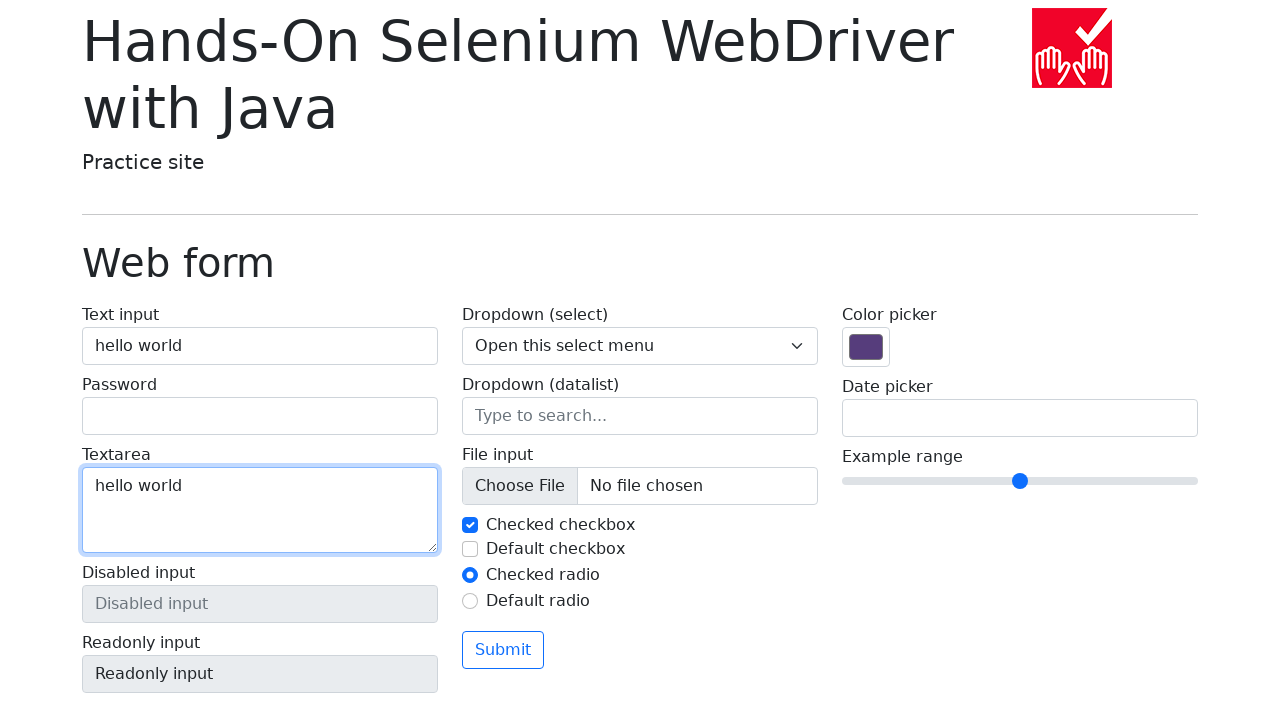

Retrieved value from textarea for verification
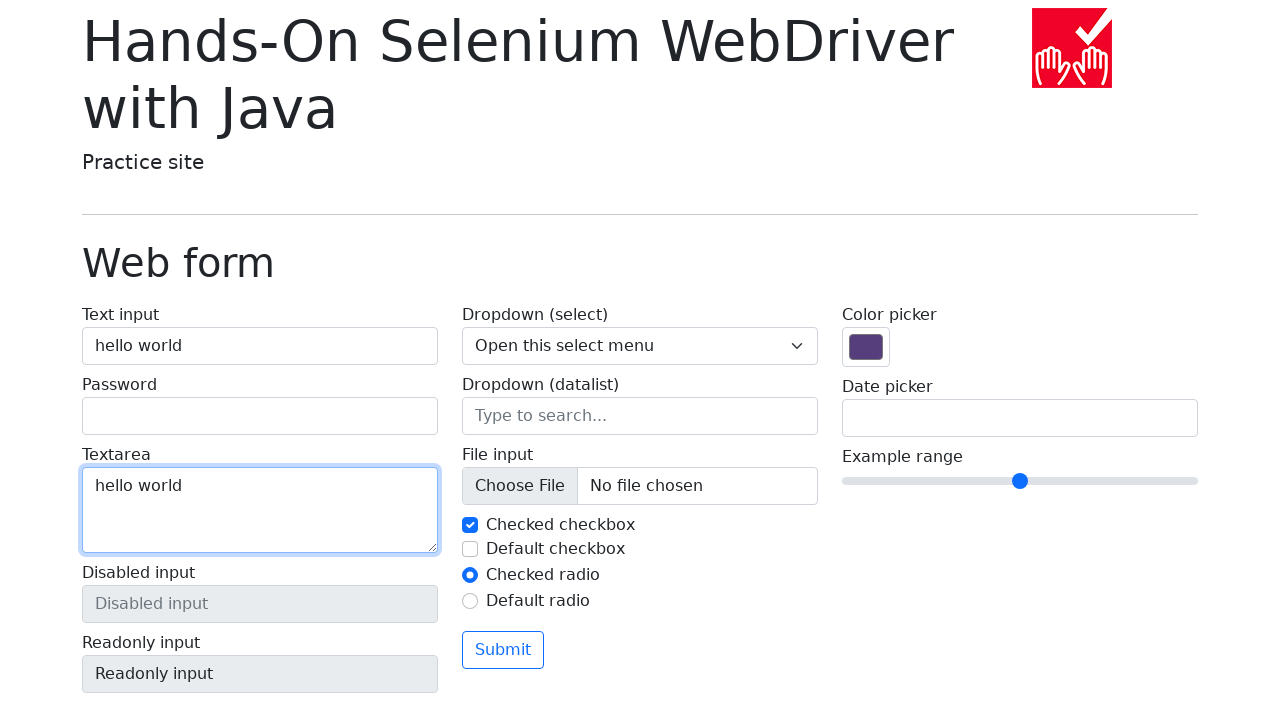

Verified that input field and textarea contain the same text
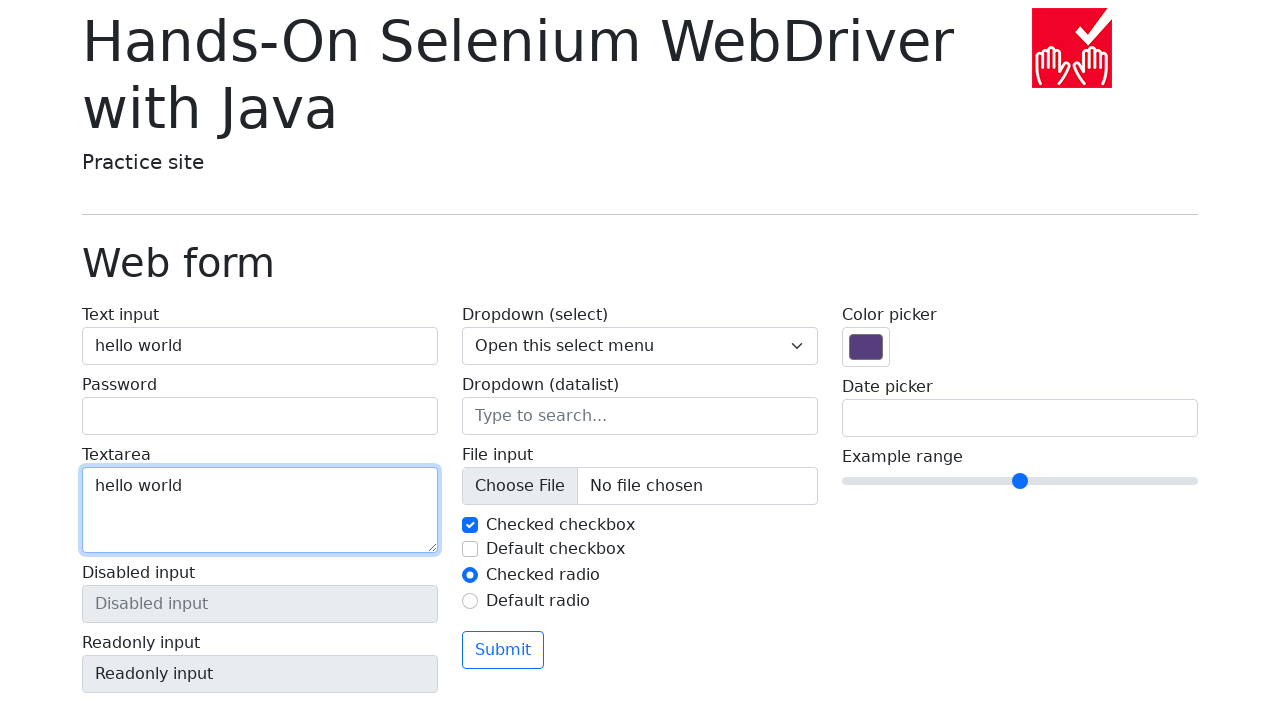

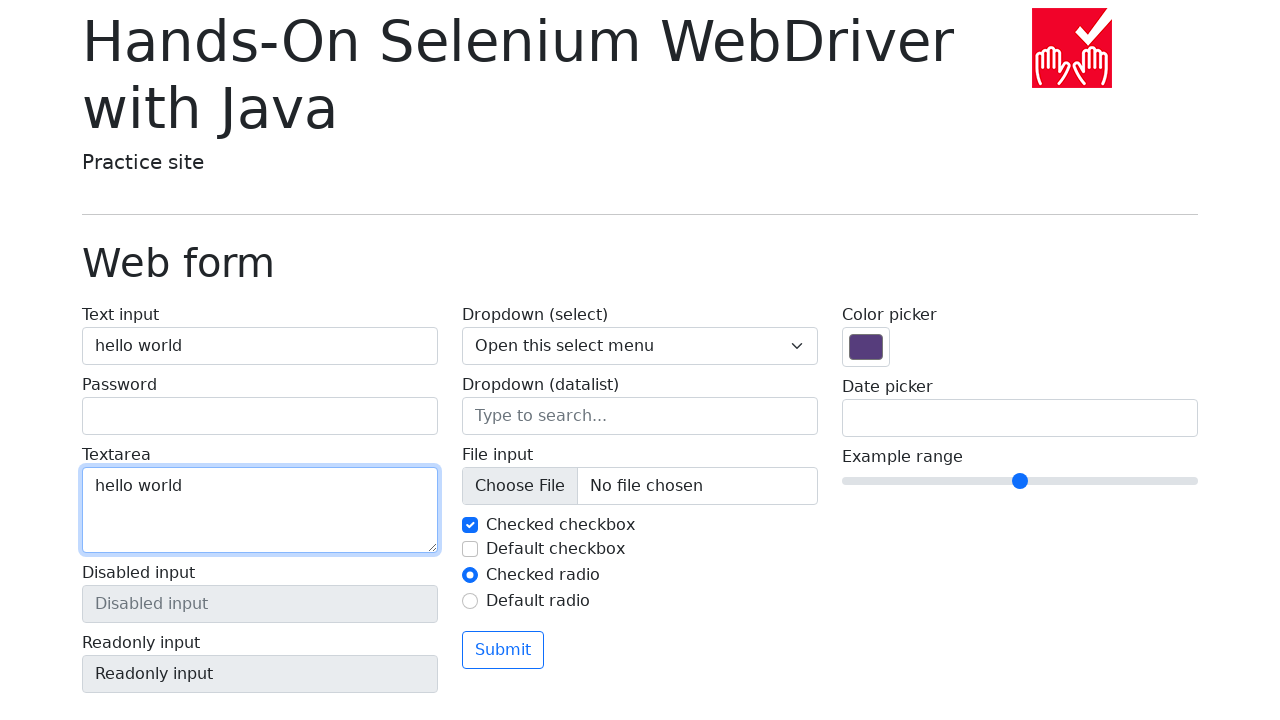